Tests that entered text is trimmed when editing a todo item

Starting URL: https://demo.playwright.dev/todomvc

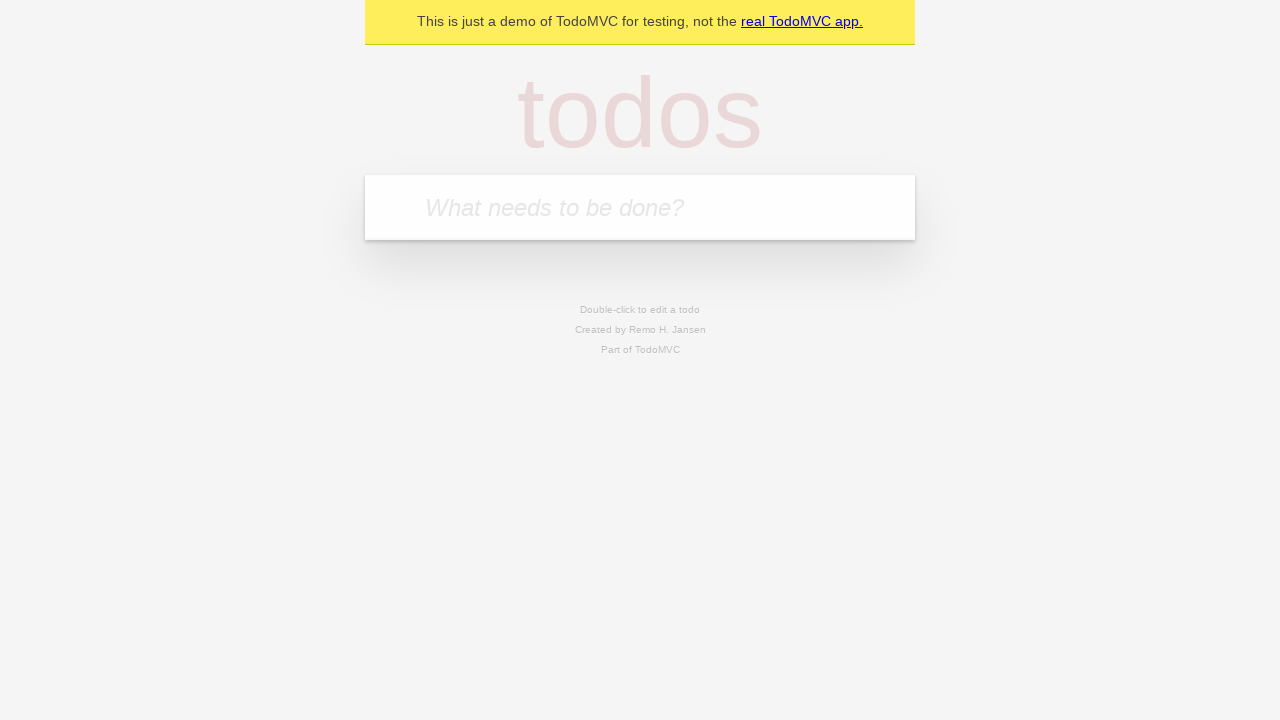

Filled todo input with 'buy some cheese' on internal:attr=[placeholder="What needs to be done?"i]
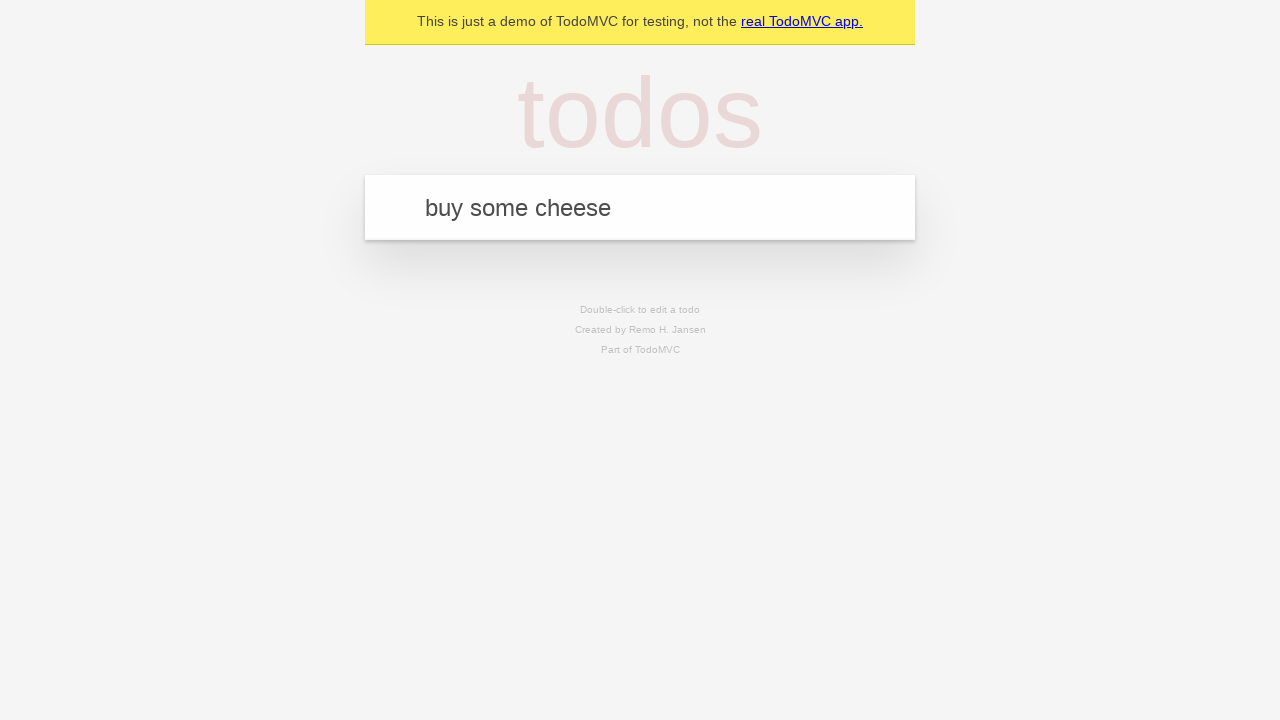

Pressed Enter to create first todo on internal:attr=[placeholder="What needs to be done?"i]
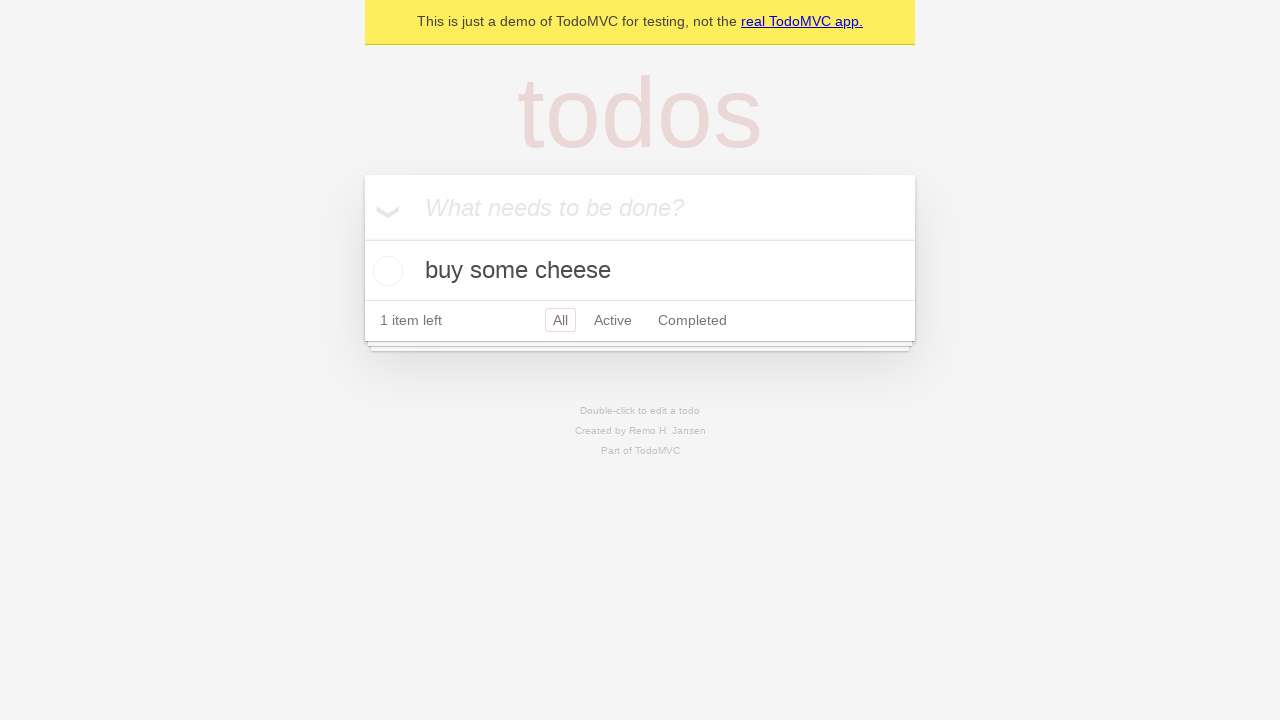

Filled todo input with 'feed the cat' on internal:attr=[placeholder="What needs to be done?"i]
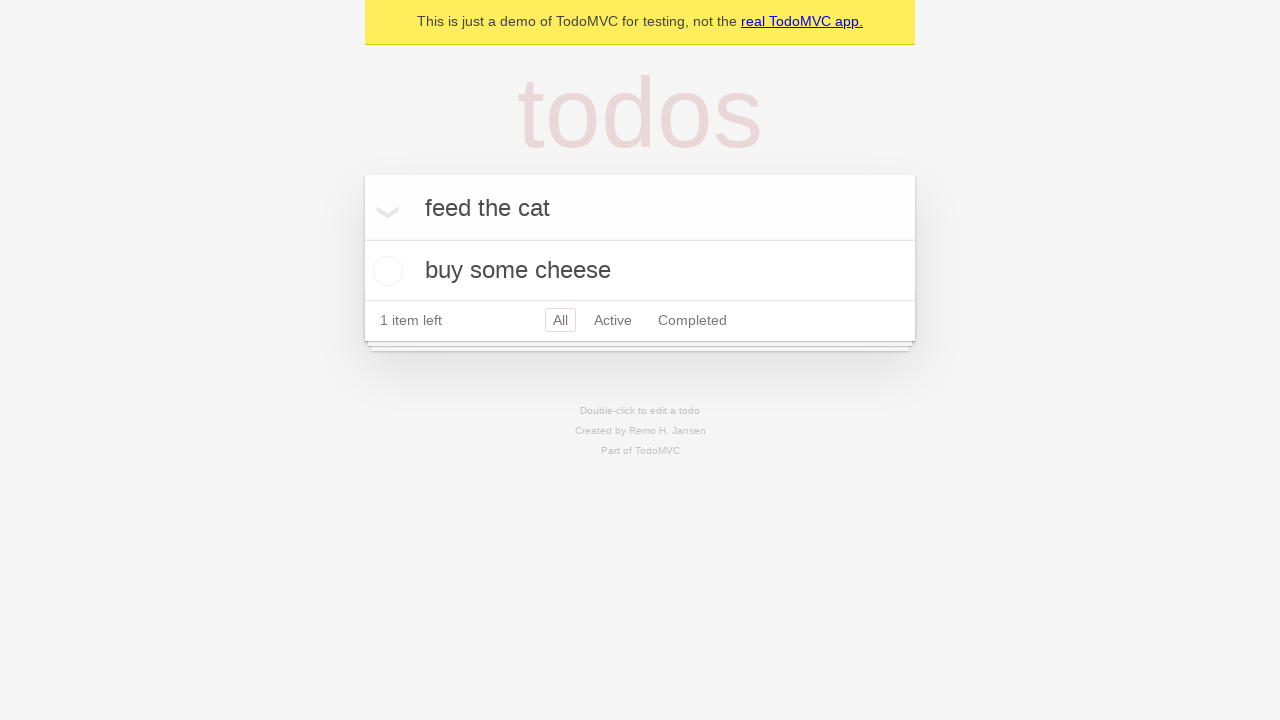

Pressed Enter to create second todo on internal:attr=[placeholder="What needs to be done?"i]
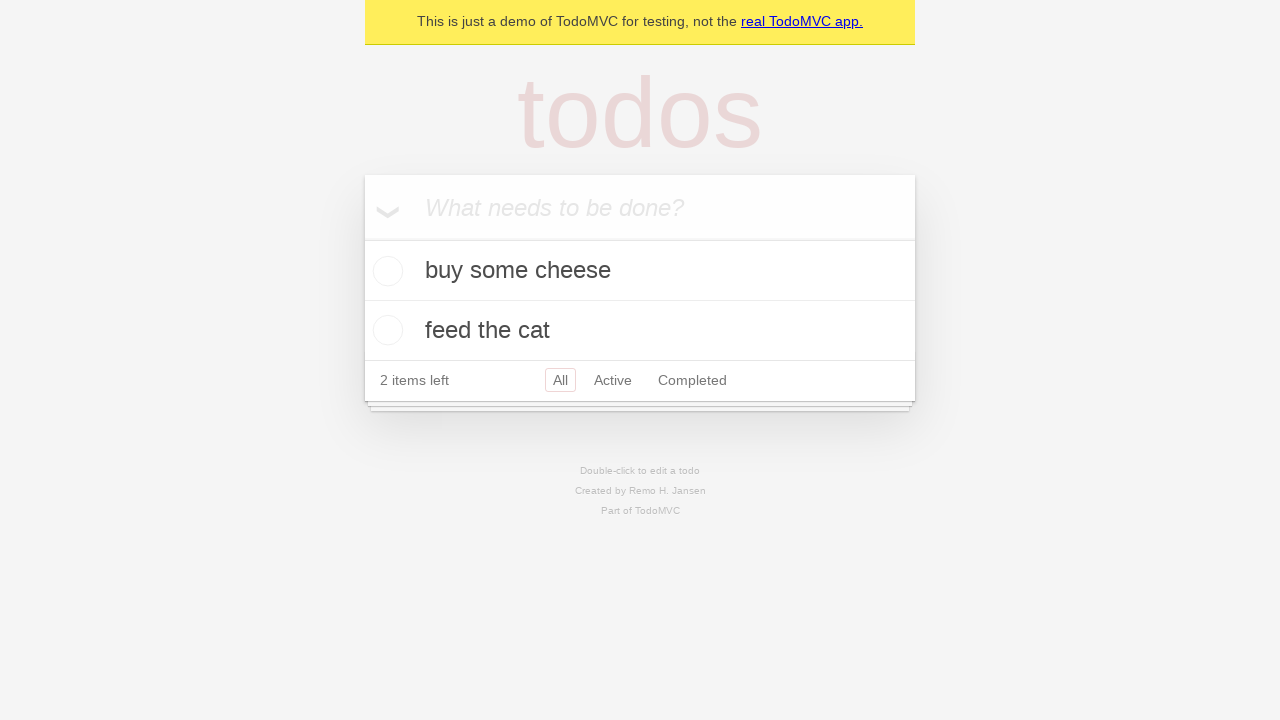

Filled todo input with 'book a doctors appointment' on internal:attr=[placeholder="What needs to be done?"i]
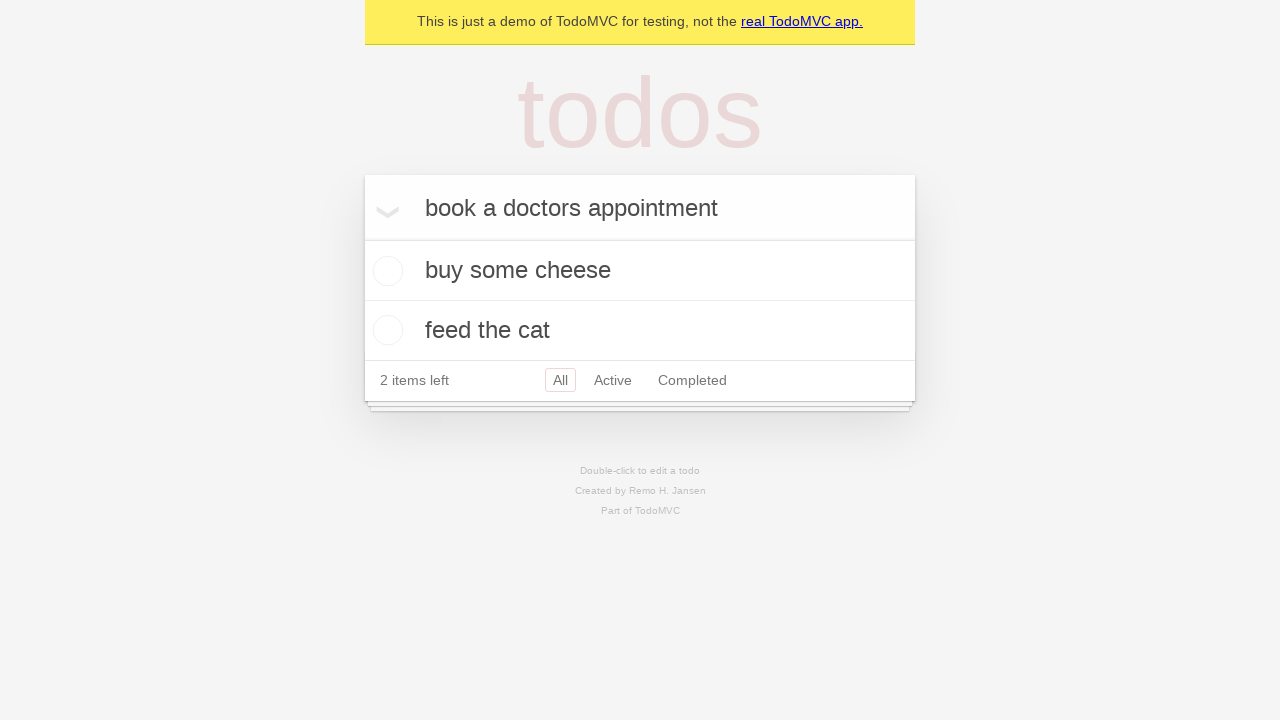

Pressed Enter to create third todo on internal:attr=[placeholder="What needs to be done?"i]
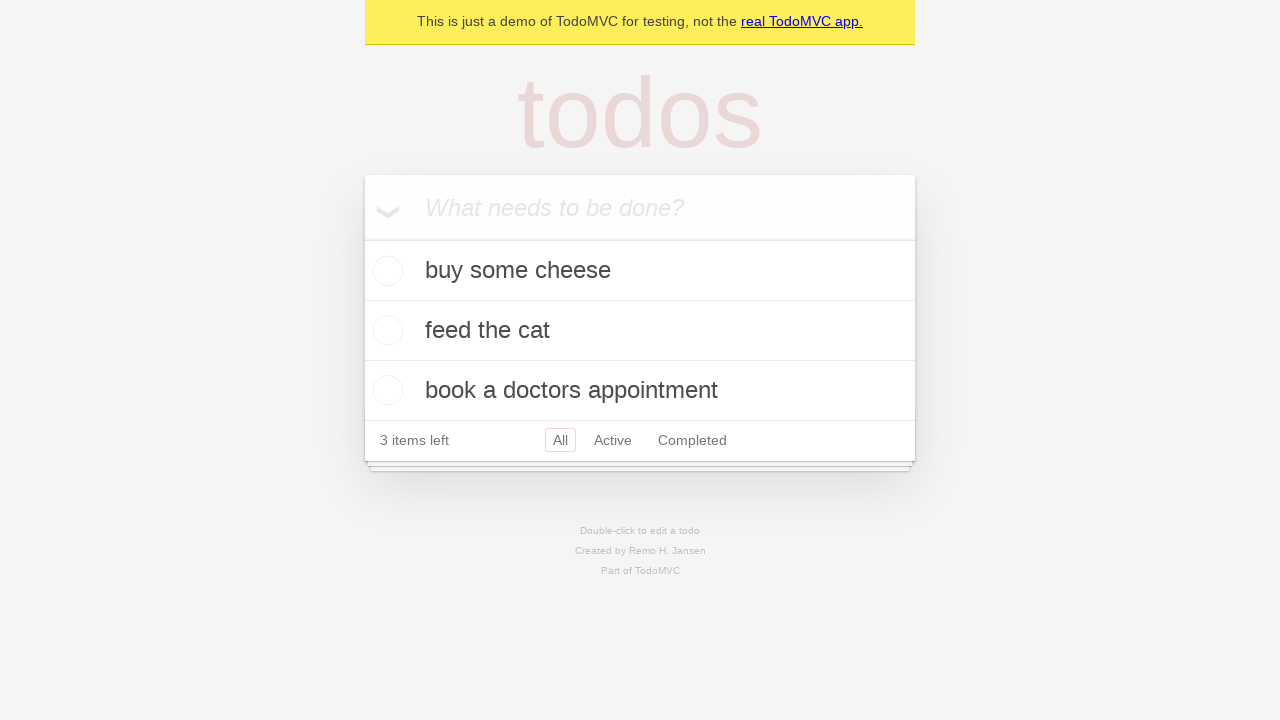

Double-clicked second todo item to enter edit mode at (640, 331) on internal:testid=[data-testid="todo-item"s] >> nth=1
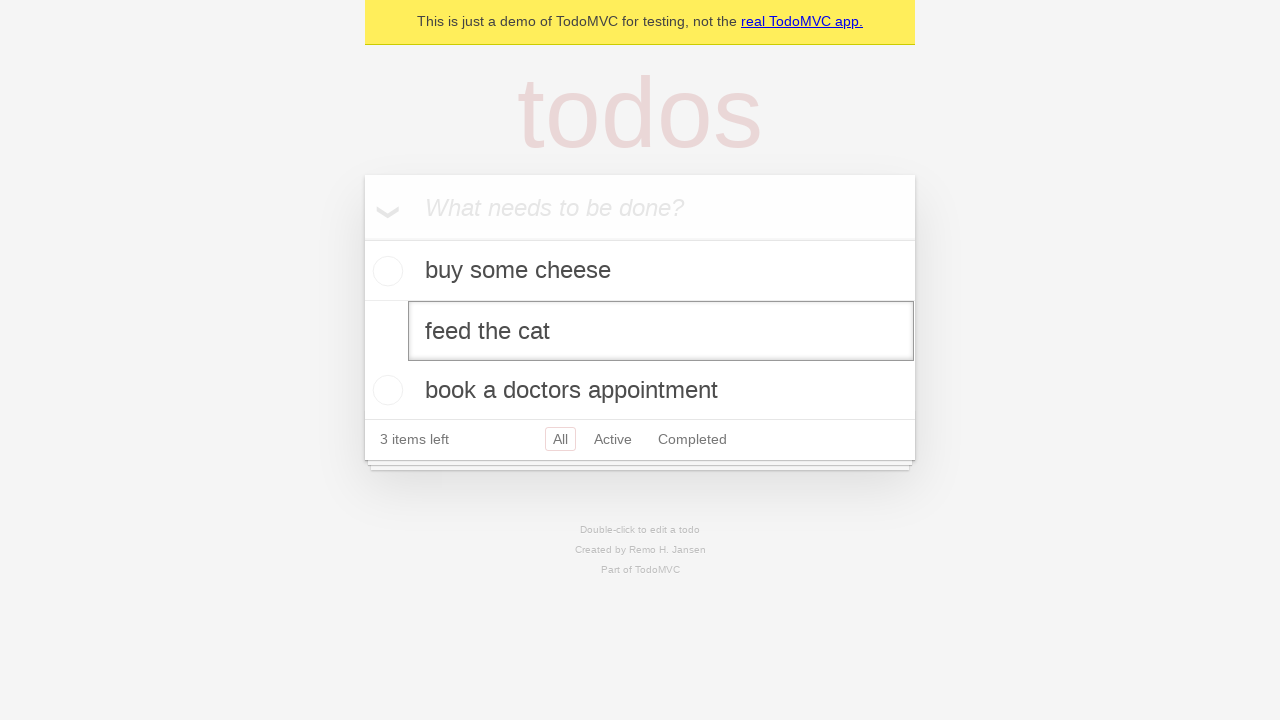

Filled edit field with text containing leading and trailing whitespace on internal:testid=[data-testid="todo-item"s] >> nth=1 >> internal:role=textbox[nam
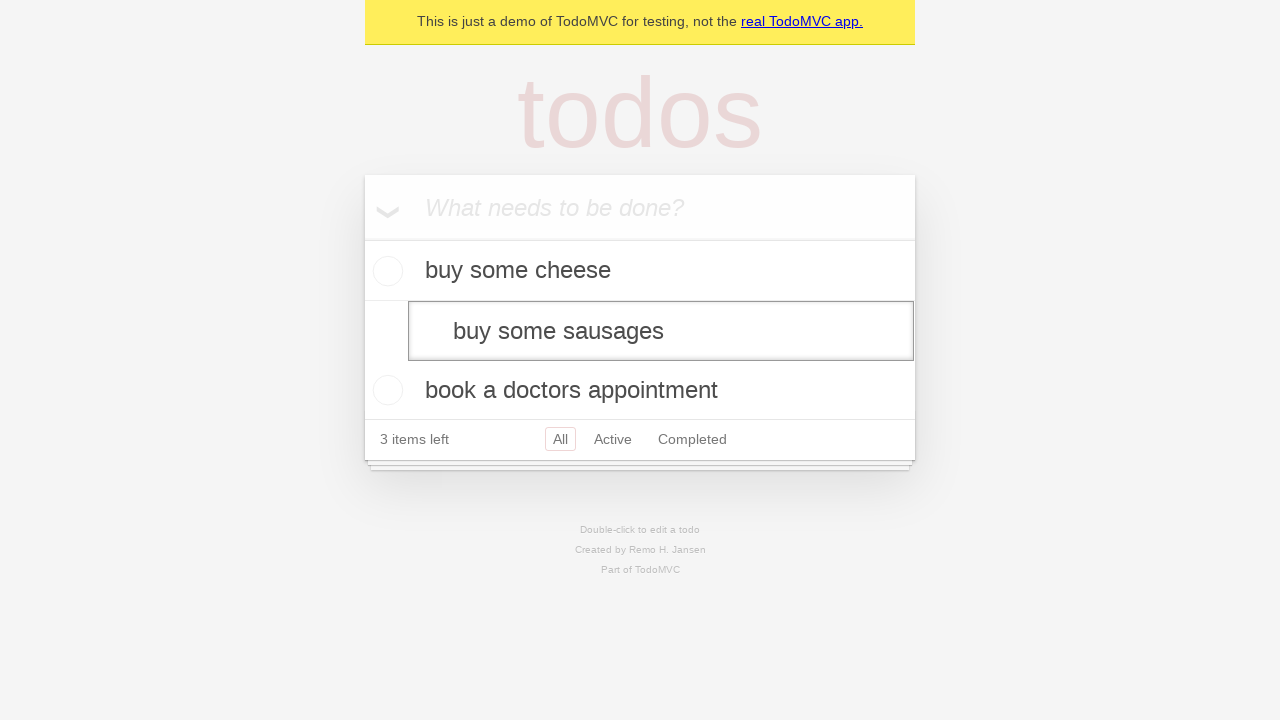

Pressed Enter to save edited todo, text should be trimmed on internal:testid=[data-testid="todo-item"s] >> nth=1 >> internal:role=textbox[nam
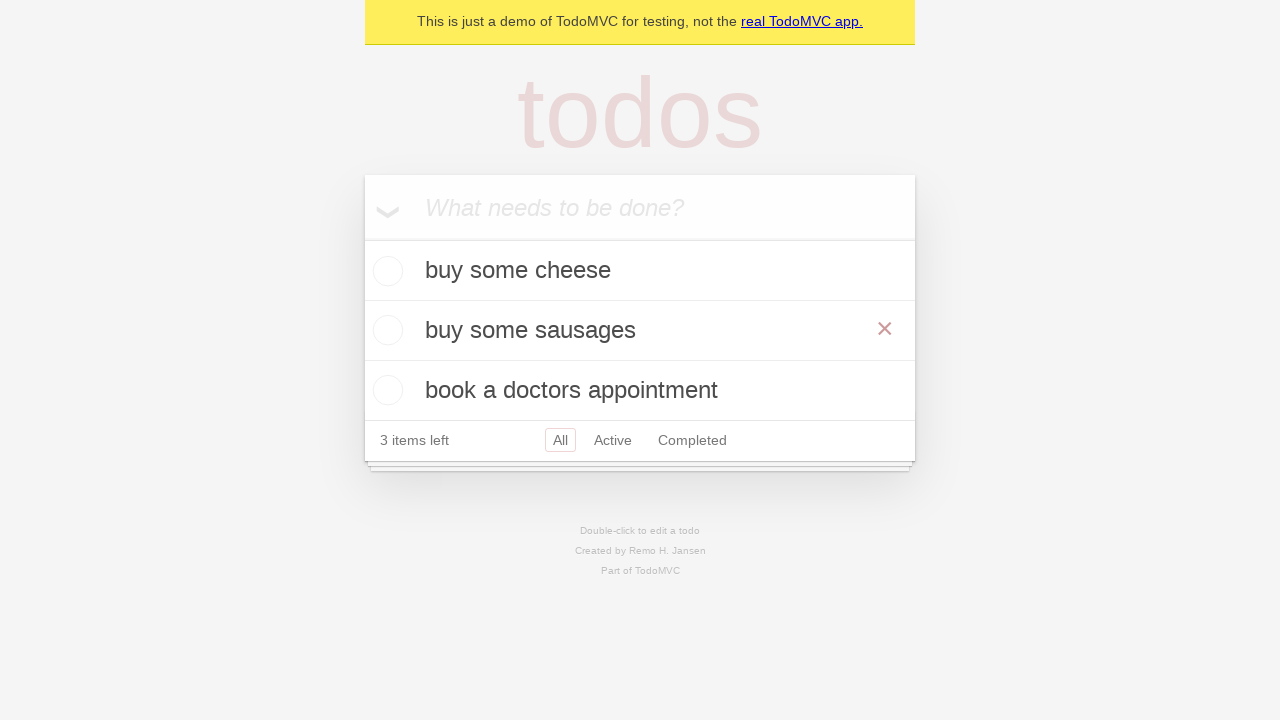

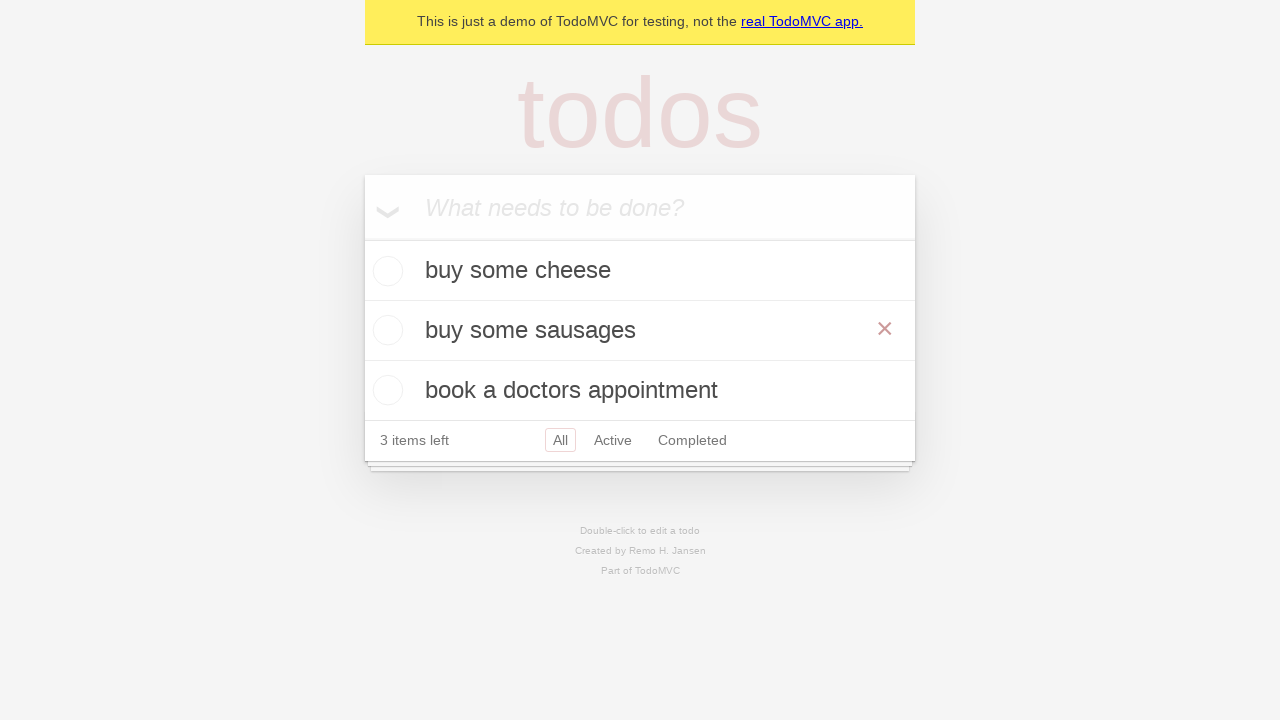